Tests complete user registration flow by filling all required fields, agreeing to terms, and submitting the form

Starting URL: https://ecommerce-playground.lambdatest.io/index.php?route=common/home

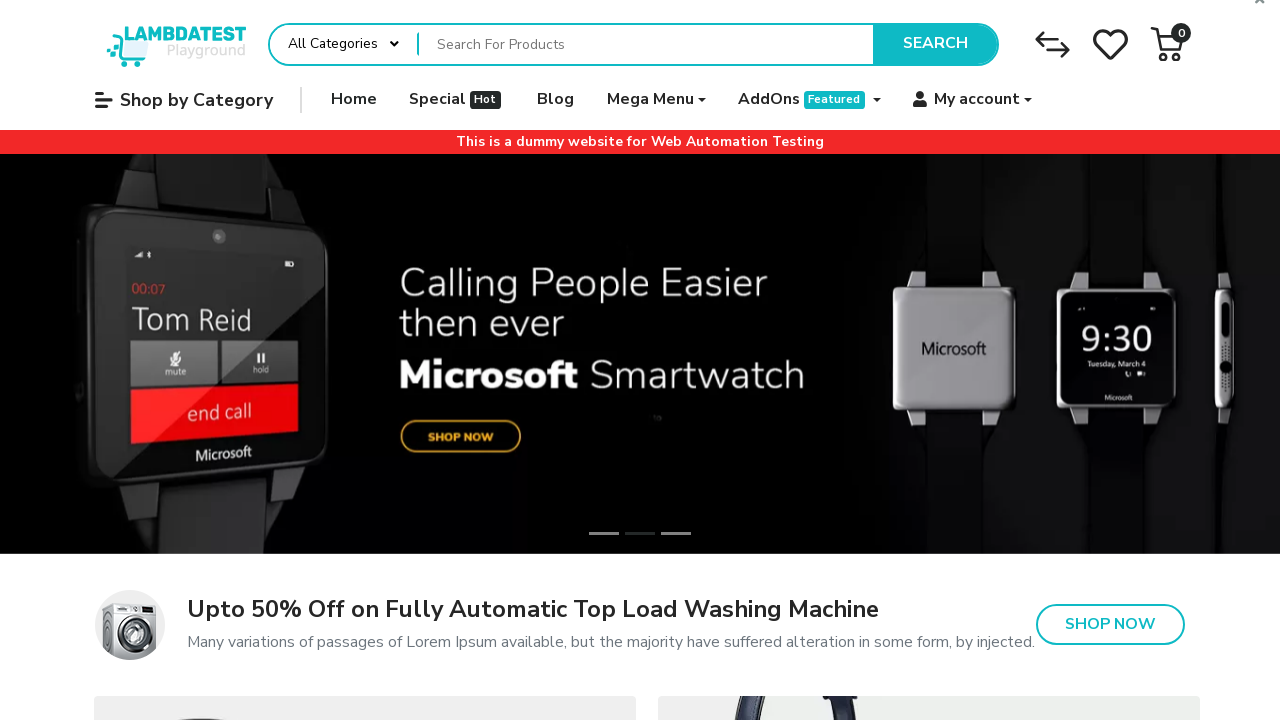

Clicked on My account menu at (977, 100) on xpath=//div[@id="entry_217834"]//span[@class="title" and contains(text(),"My acc
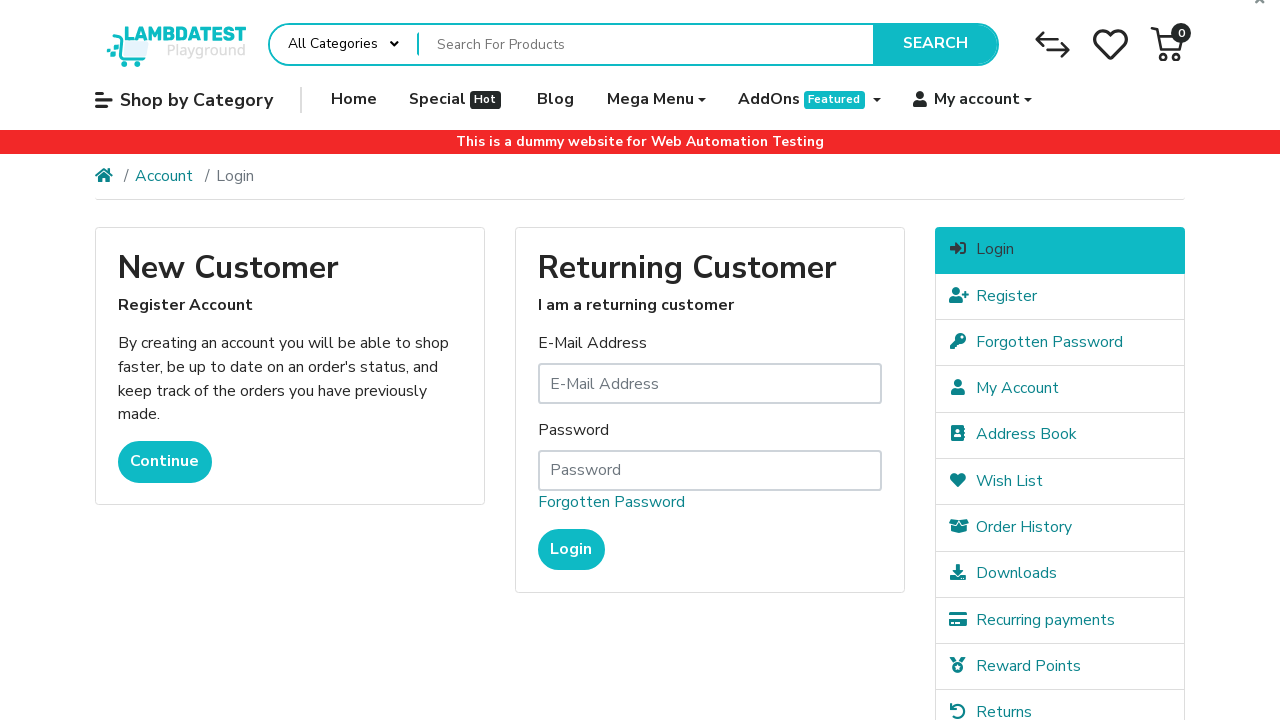

Clicked on Register button at (165, 462) on xpath=//a[@class="btn btn-primary"]
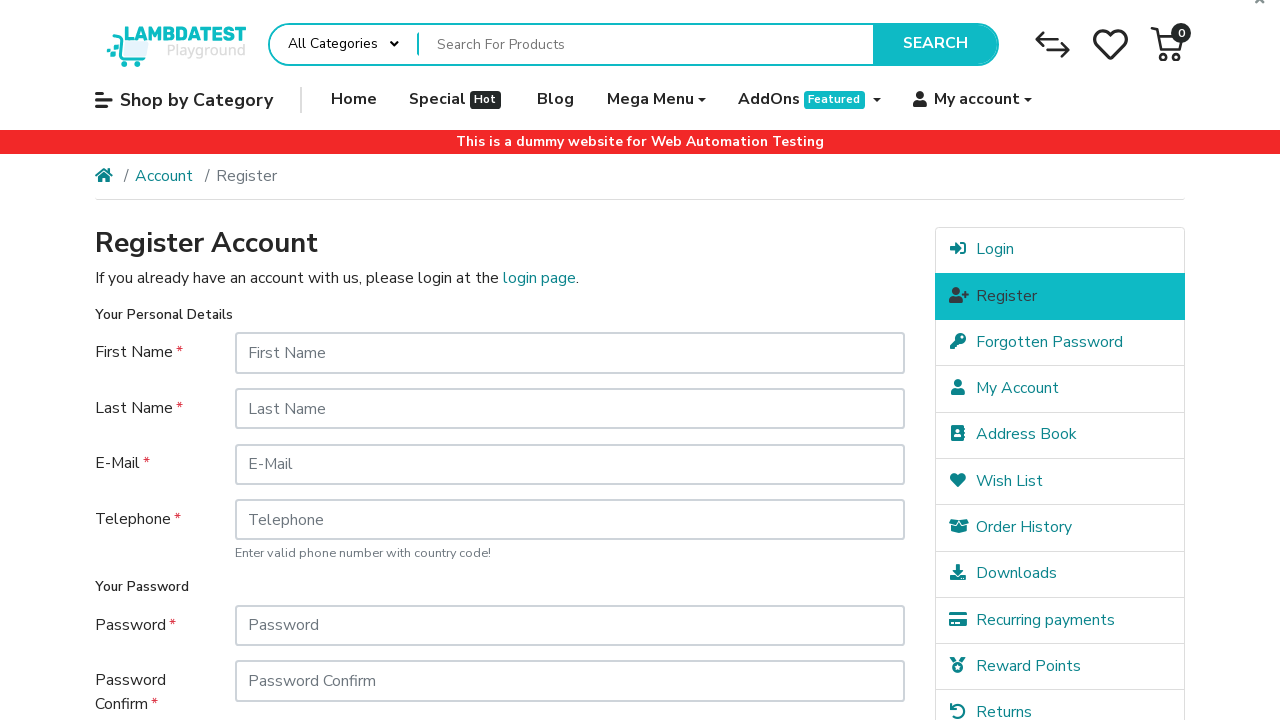

Filled first name field with 'Jennifer' on xpath=//input[@id="input-firstname"]
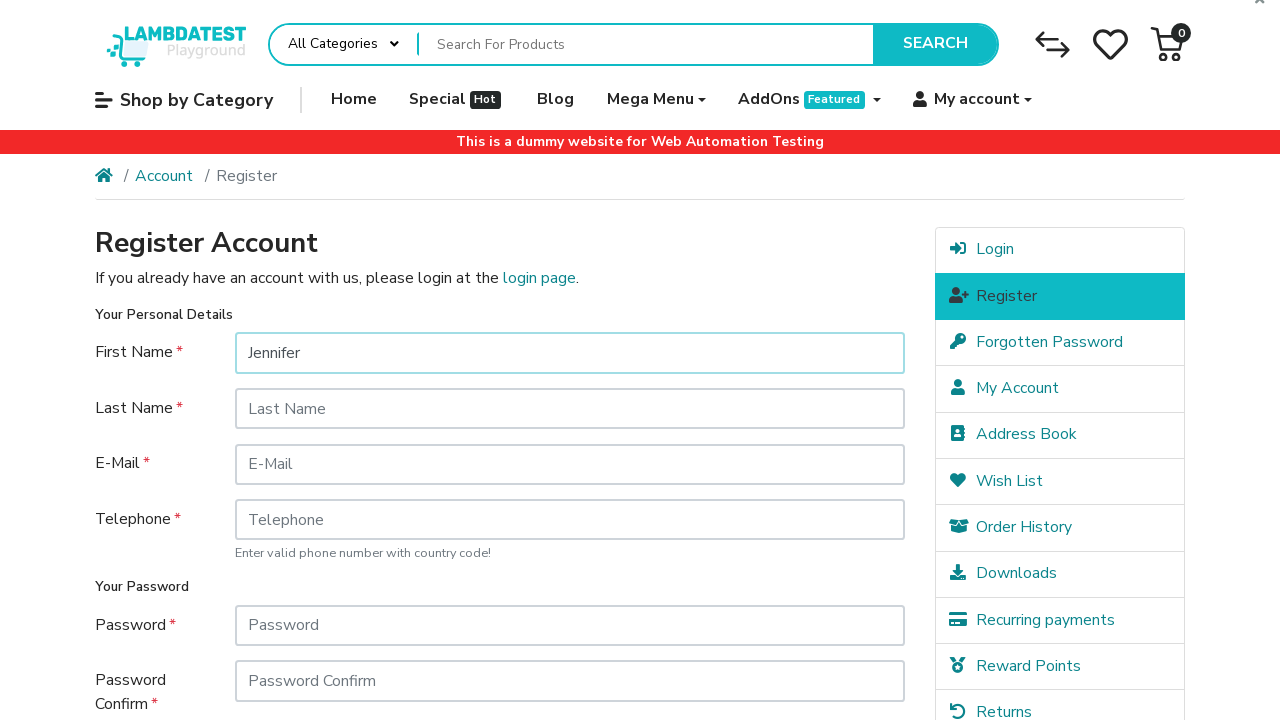

Filled last name field with 'Williams' on #input-lastname
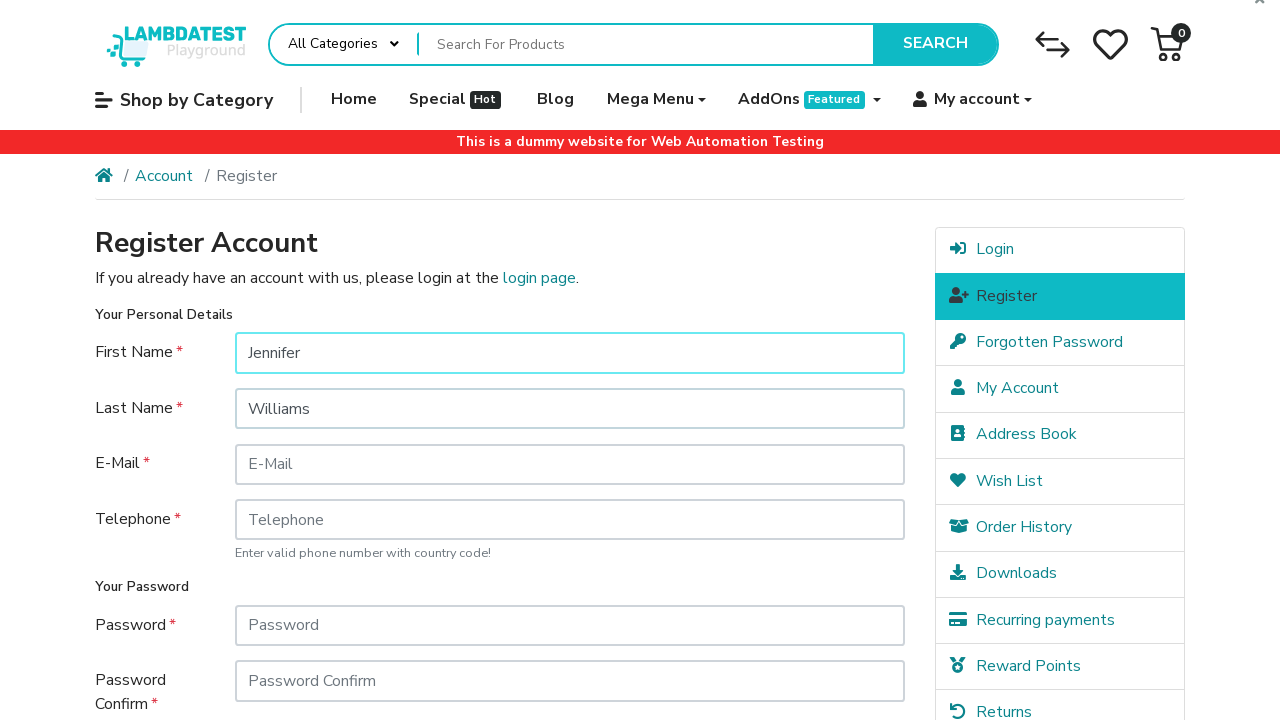

Filled email field with 'jennifer.williams9145@gmail.com' on xpath=//input[@id="input-email"]
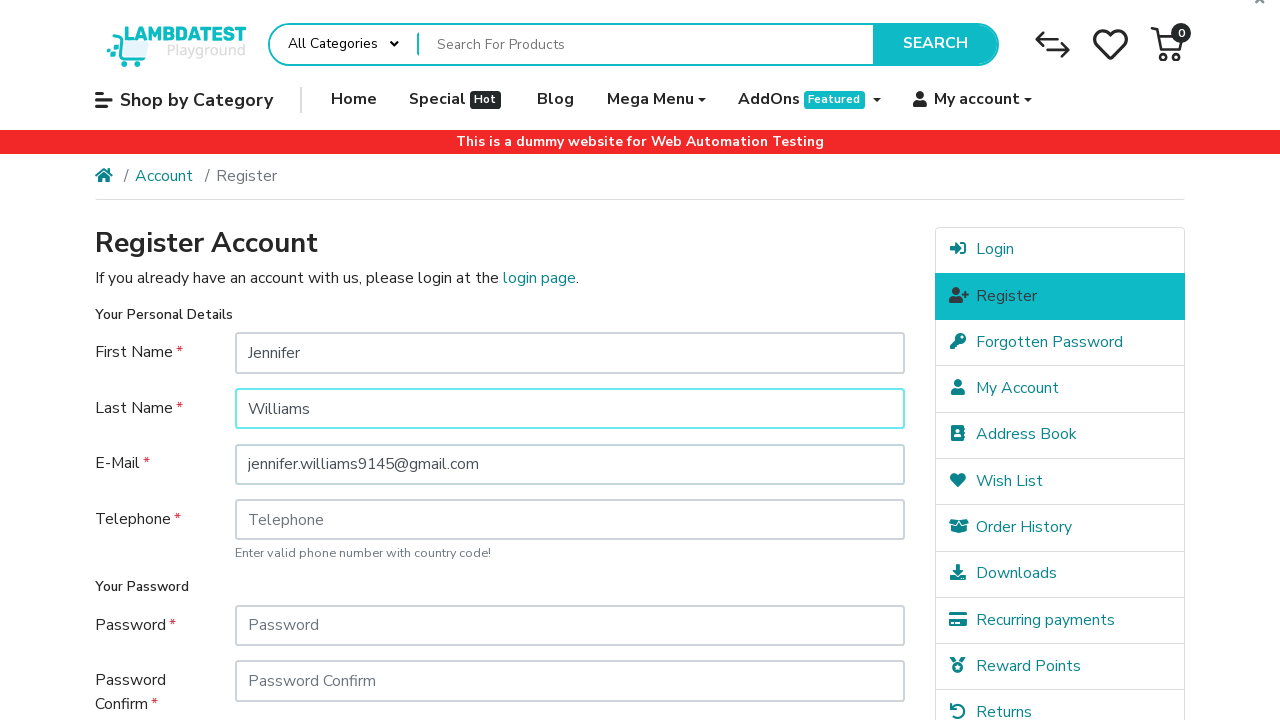

Filled telephone field with '5559876543' on #input-telephone
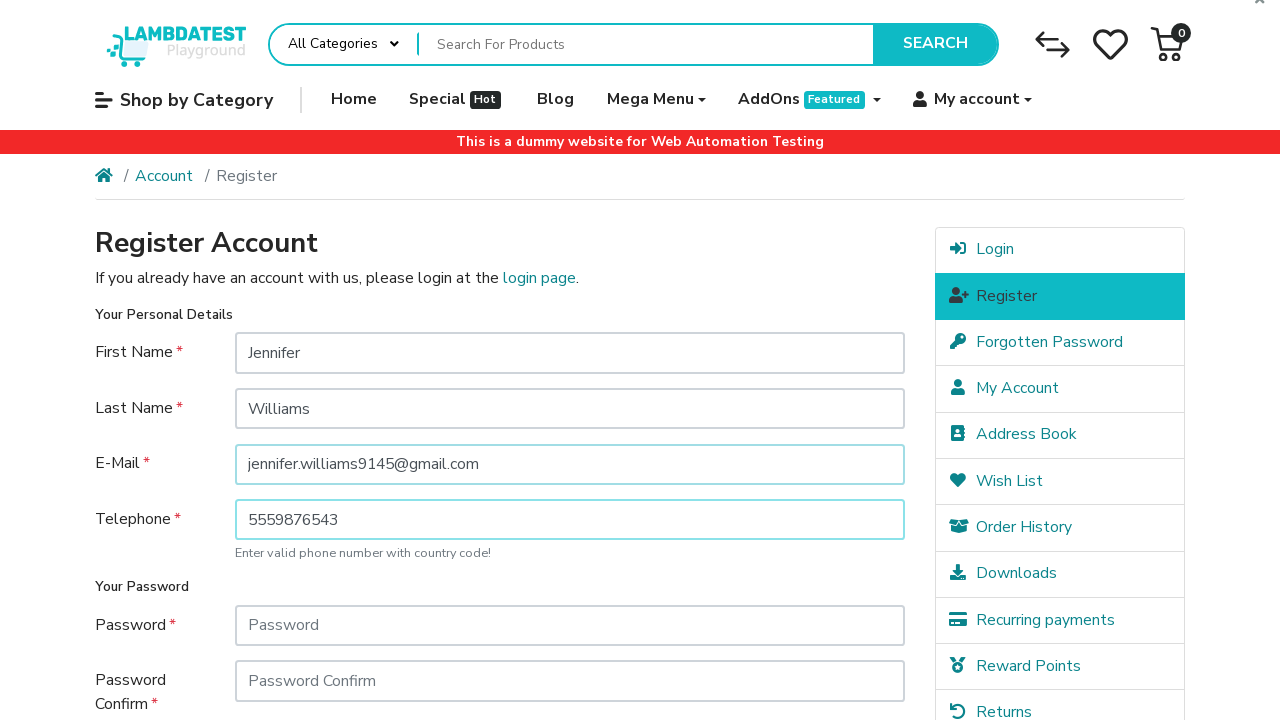

Filled password field with 'TestPass@789' on #input-password
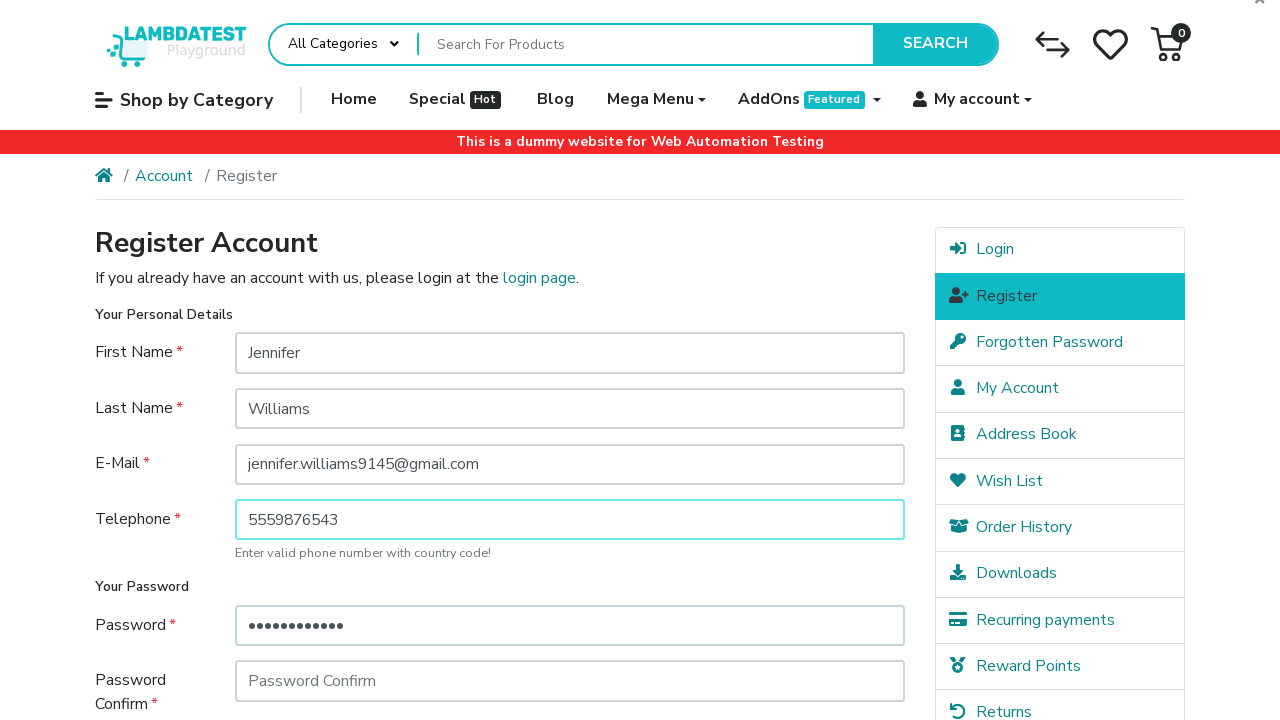

Filled confirm password field with 'TestPass@789' on xpath=//input[@id="input-confirm"]
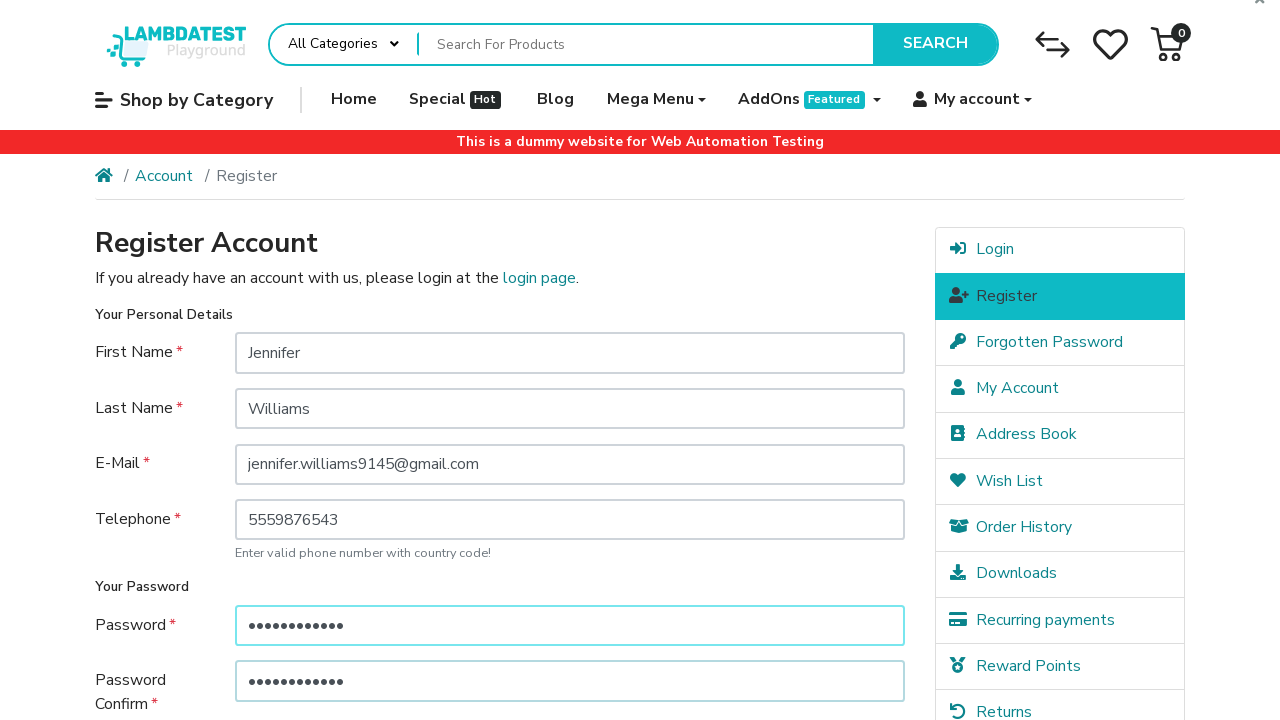

Agreed to terms and conditions at (628, 578) on xpath=//label[@class="custom-control-label" and @for="input-agree"]
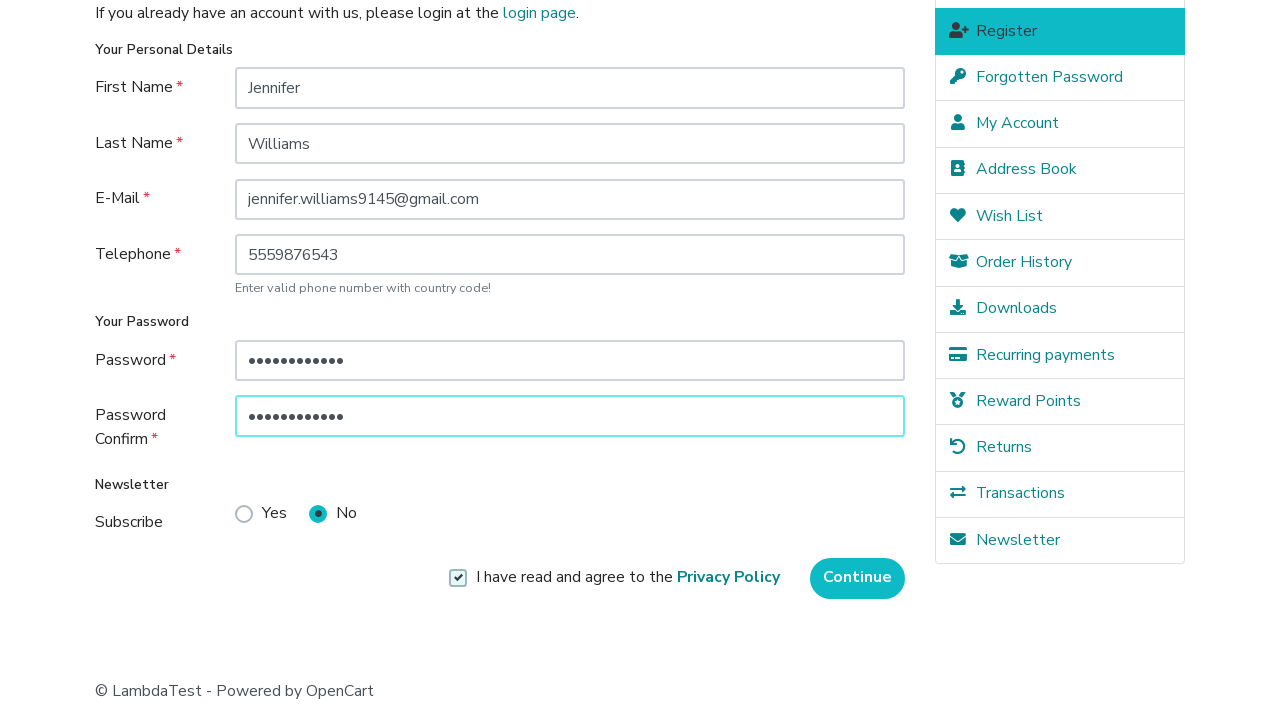

Clicked submit button to register at (858, 578) on xpath=//input[@class="btn btn-primary"]
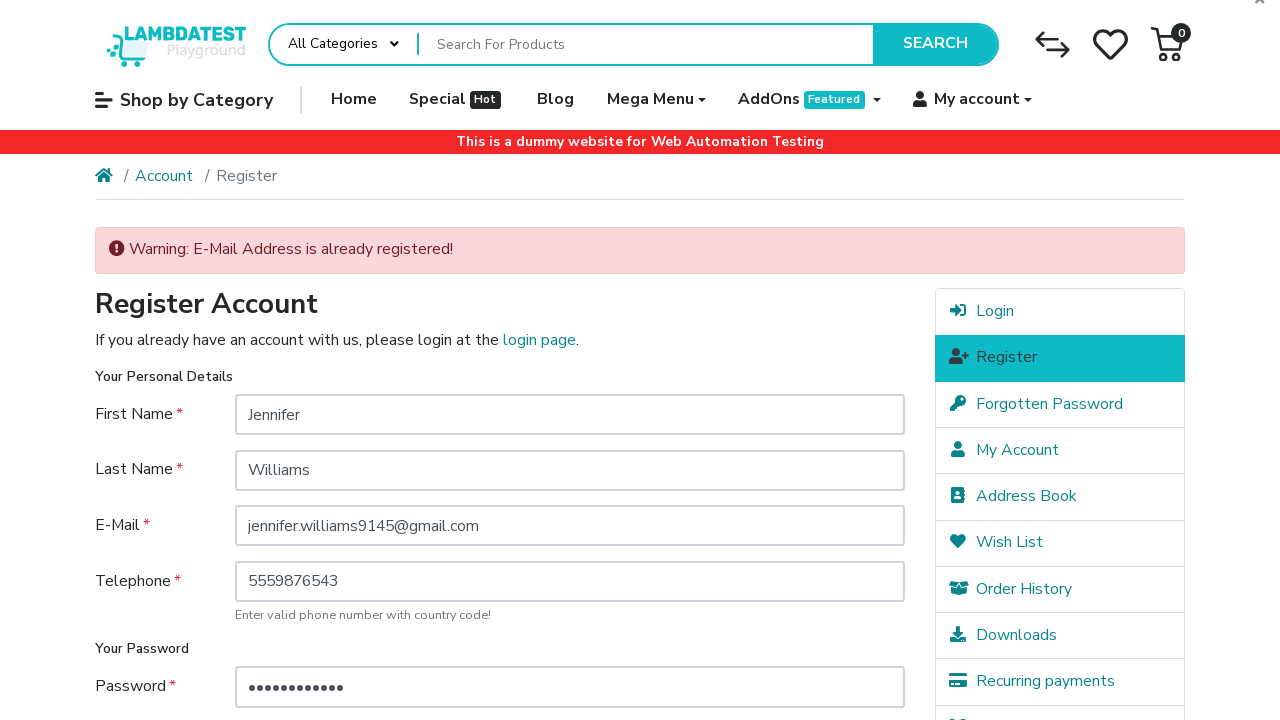

Waited for registration page to load completely
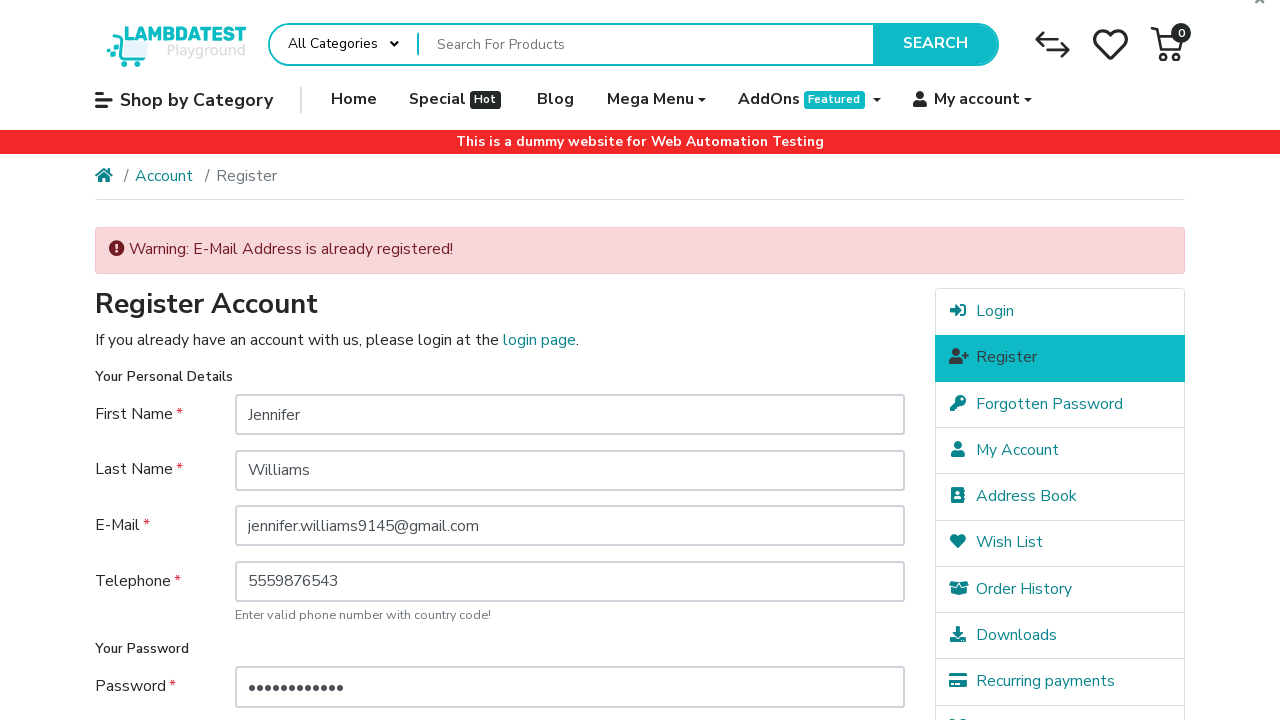

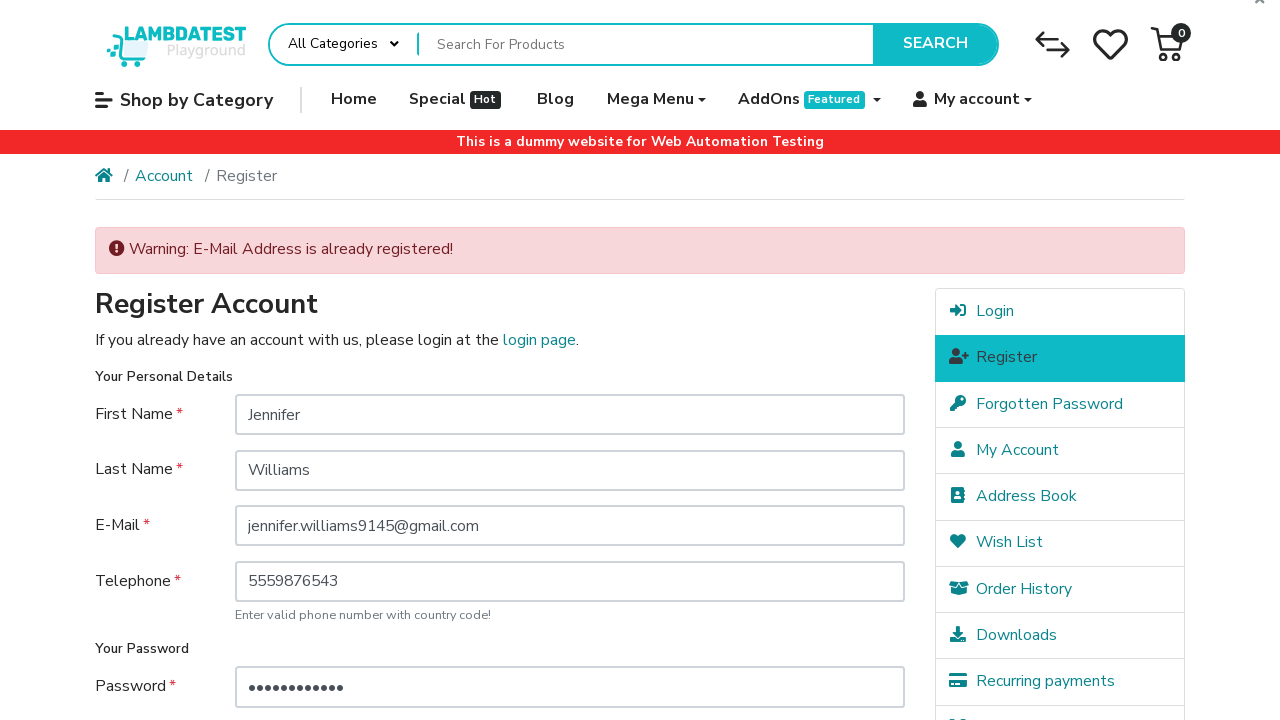